Tests deleting a todo by clicking the delete button

Starting URL: https://todomvc.com/examples/react/dist/

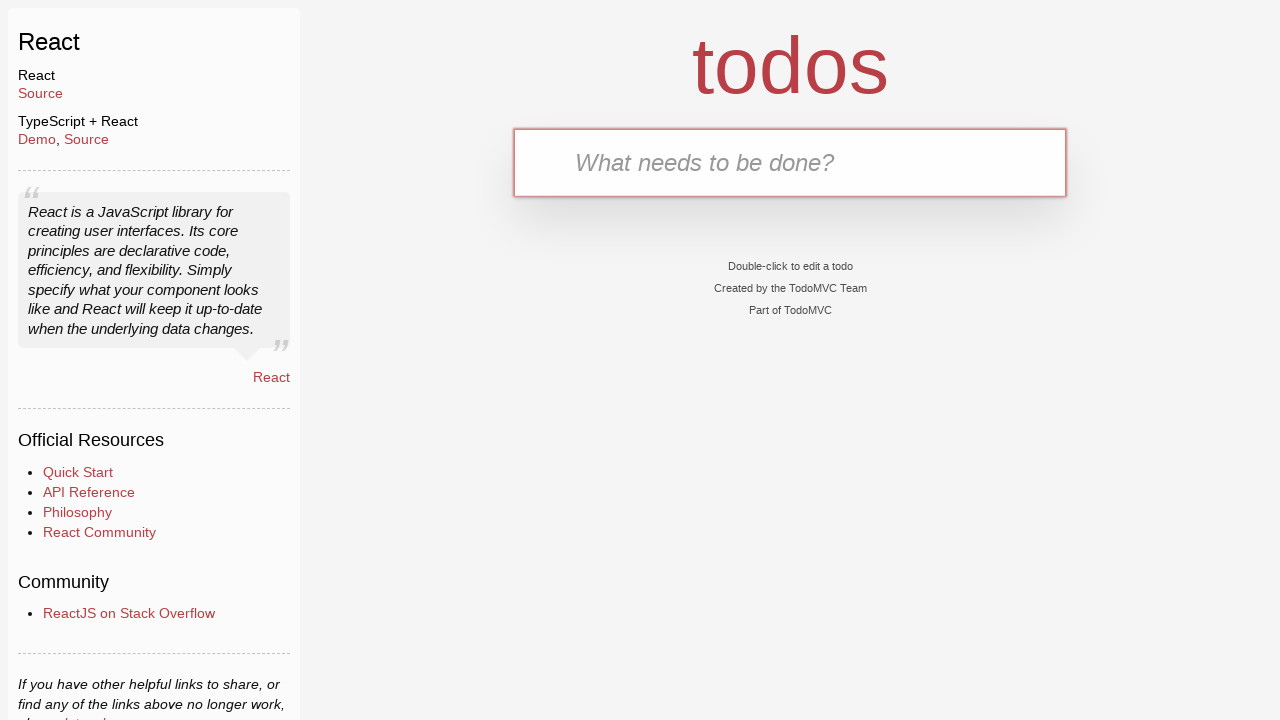

Navigated to TodoMVC React application
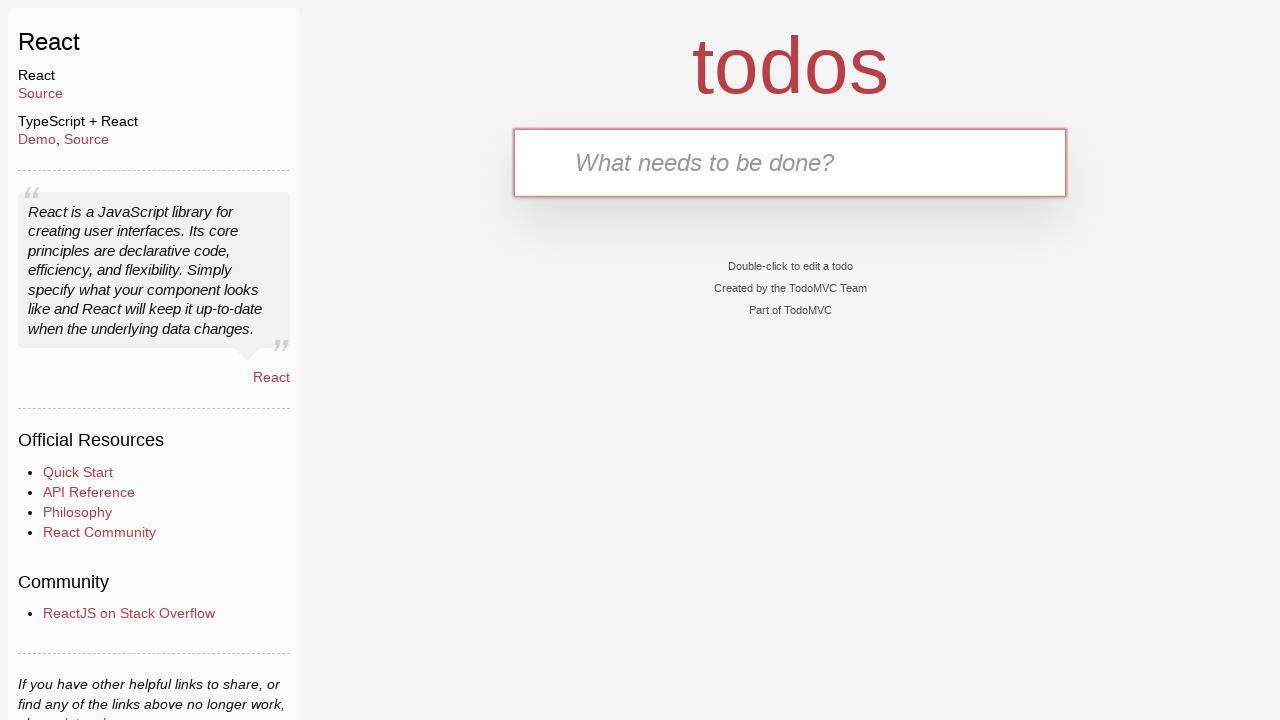

Filled text input with 'Delete this task' on internal:testid=[data-testid="text-input"s]
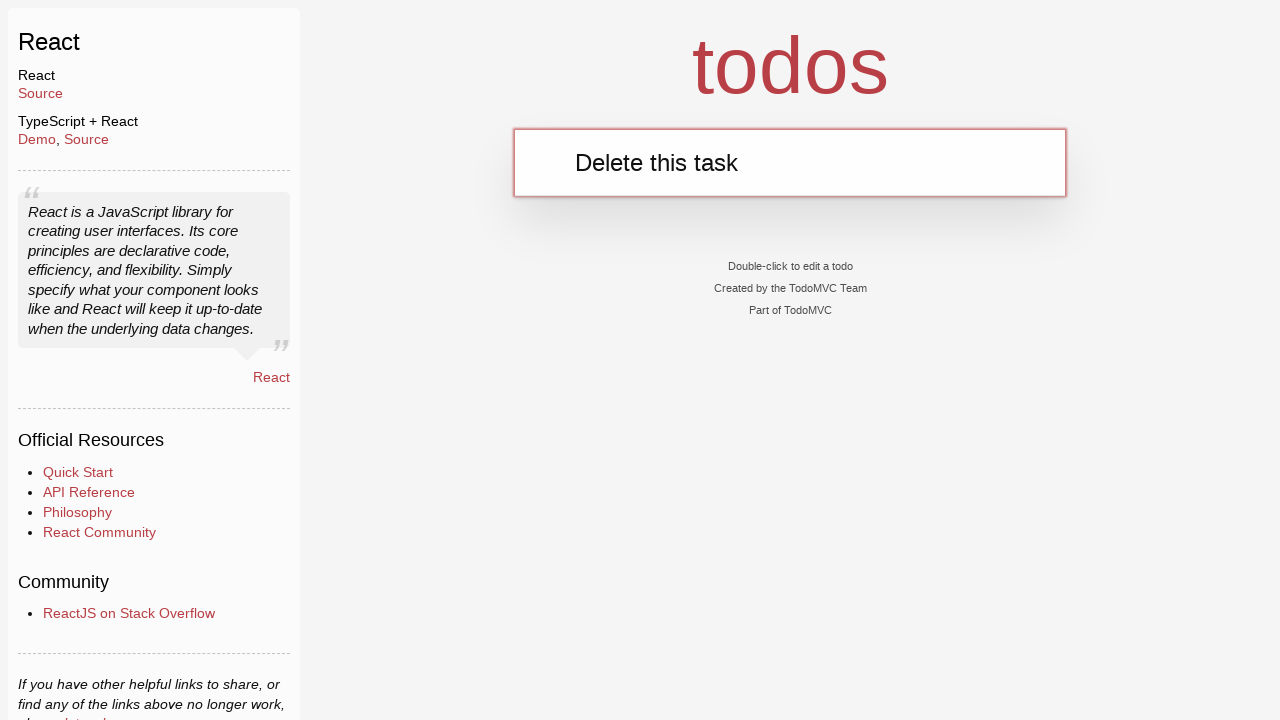

Pressed Enter to add the todo item on internal:testid=[data-testid="text-input"s]
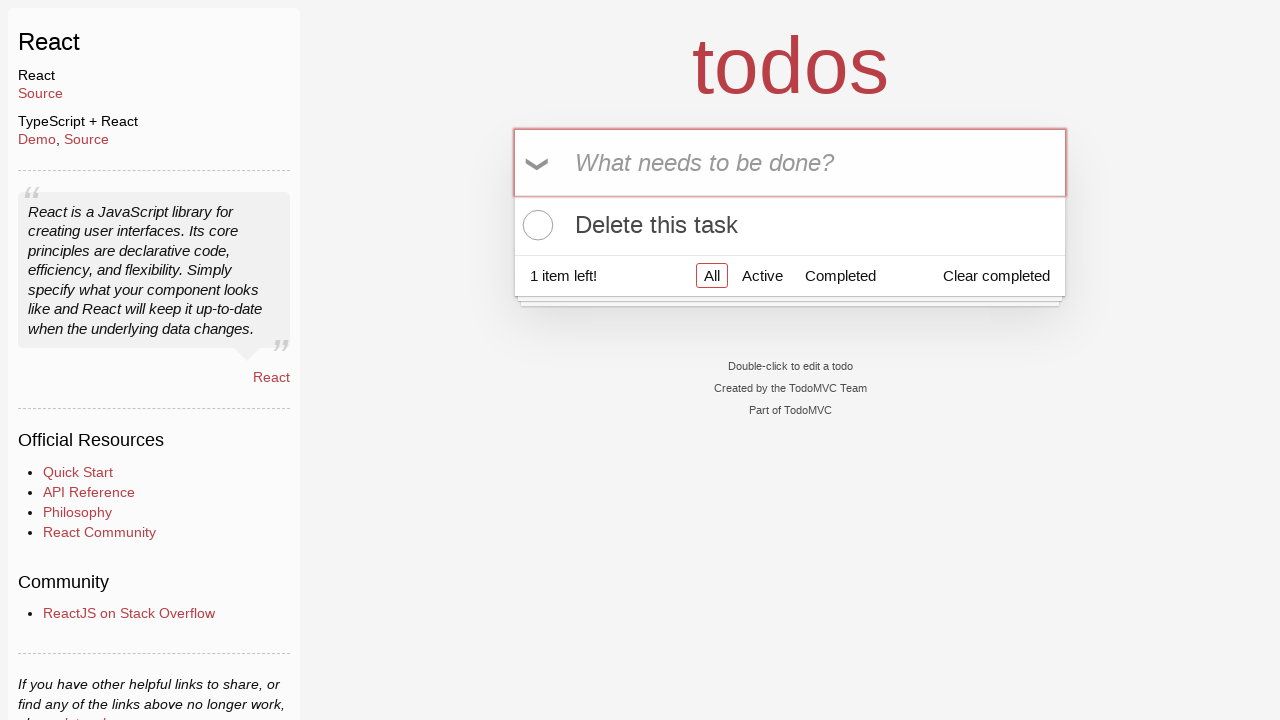

Located the todo item with text 'Delete this task'
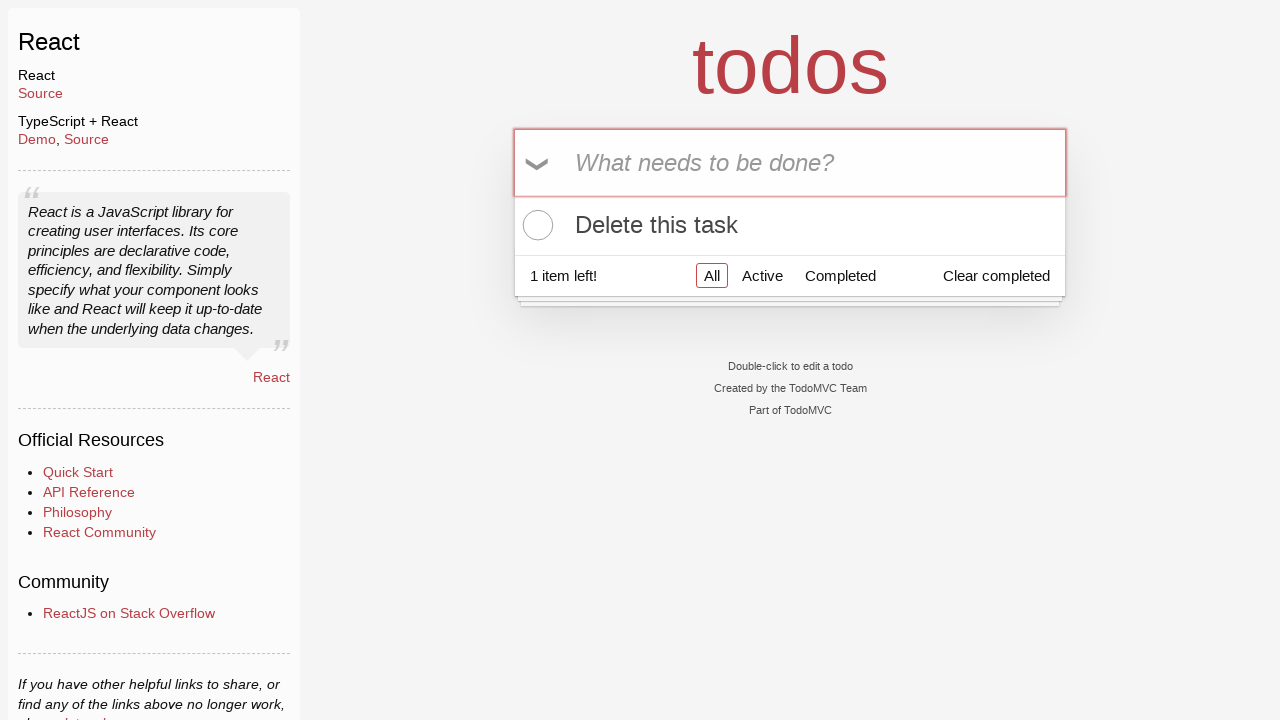

Hovered over the todo item to reveal delete button at (790, 225) on internal:role=listitem >> internal:has-text="Delete this task"i
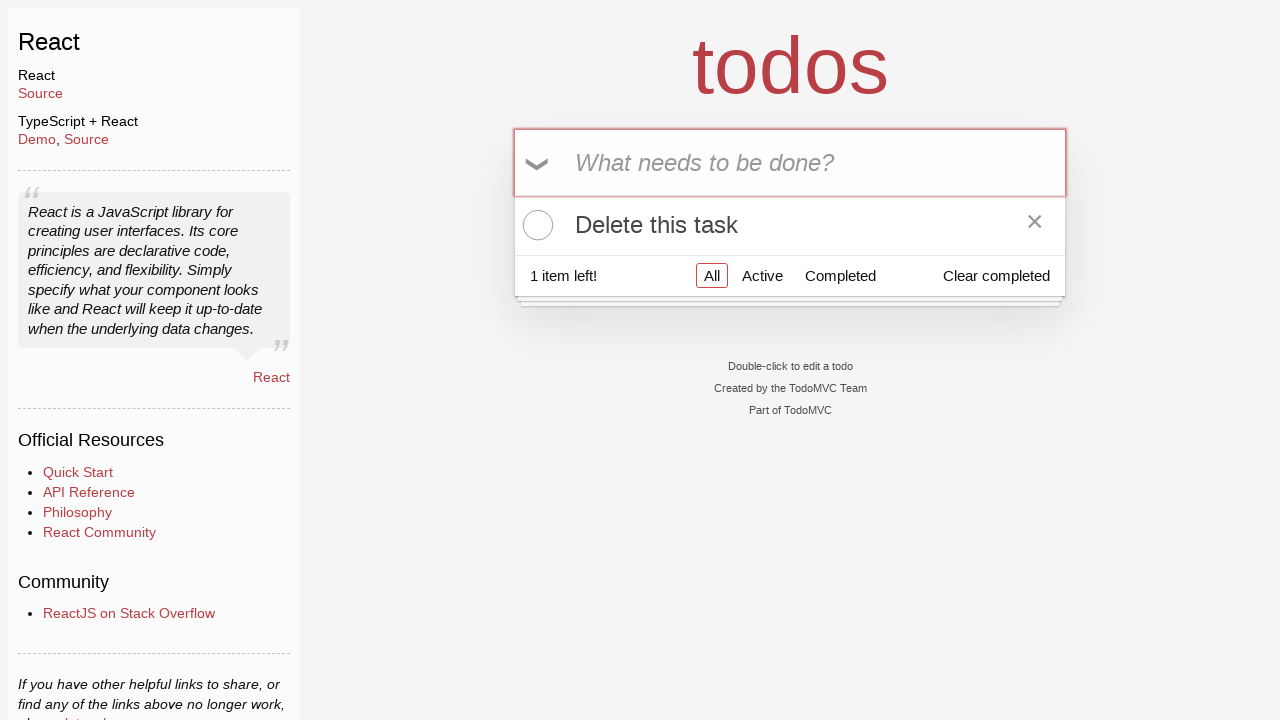

Clicked the delete button on the todo item at (1035, 225) on internal:role=listitem >> internal:has-text="Delete this task"i >> internal:test
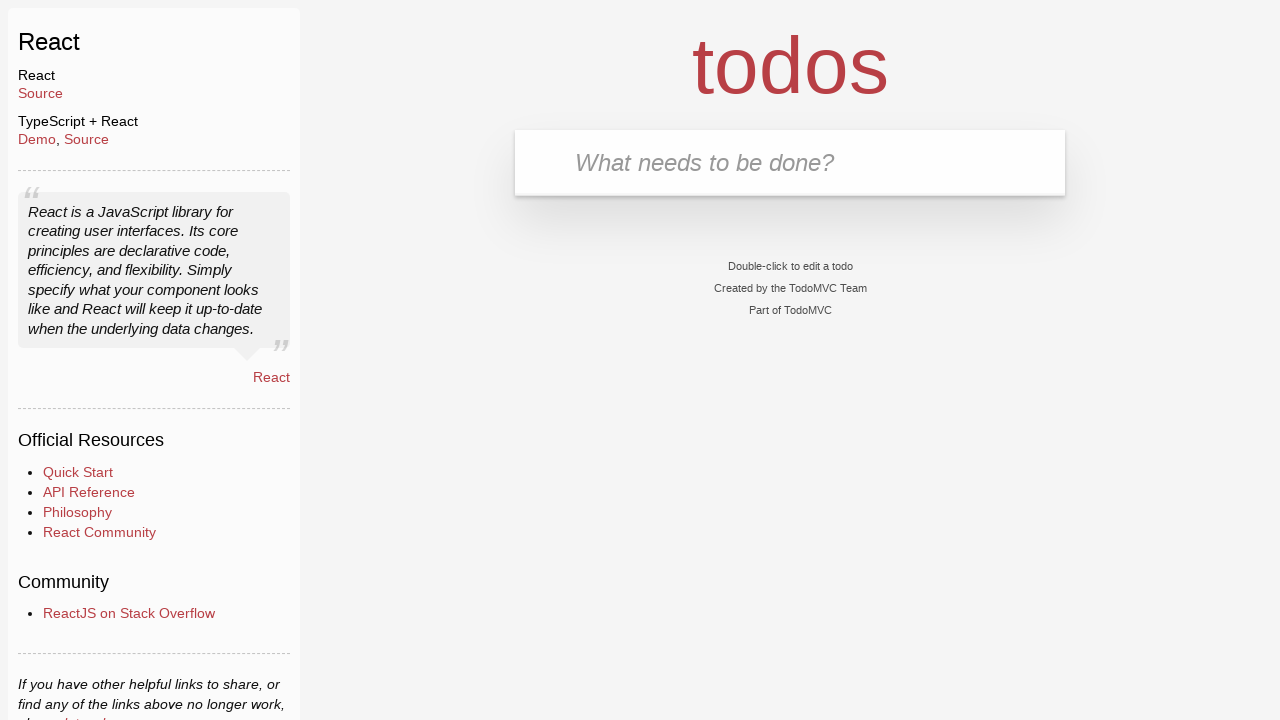

Verified that the todo item was successfully deleted
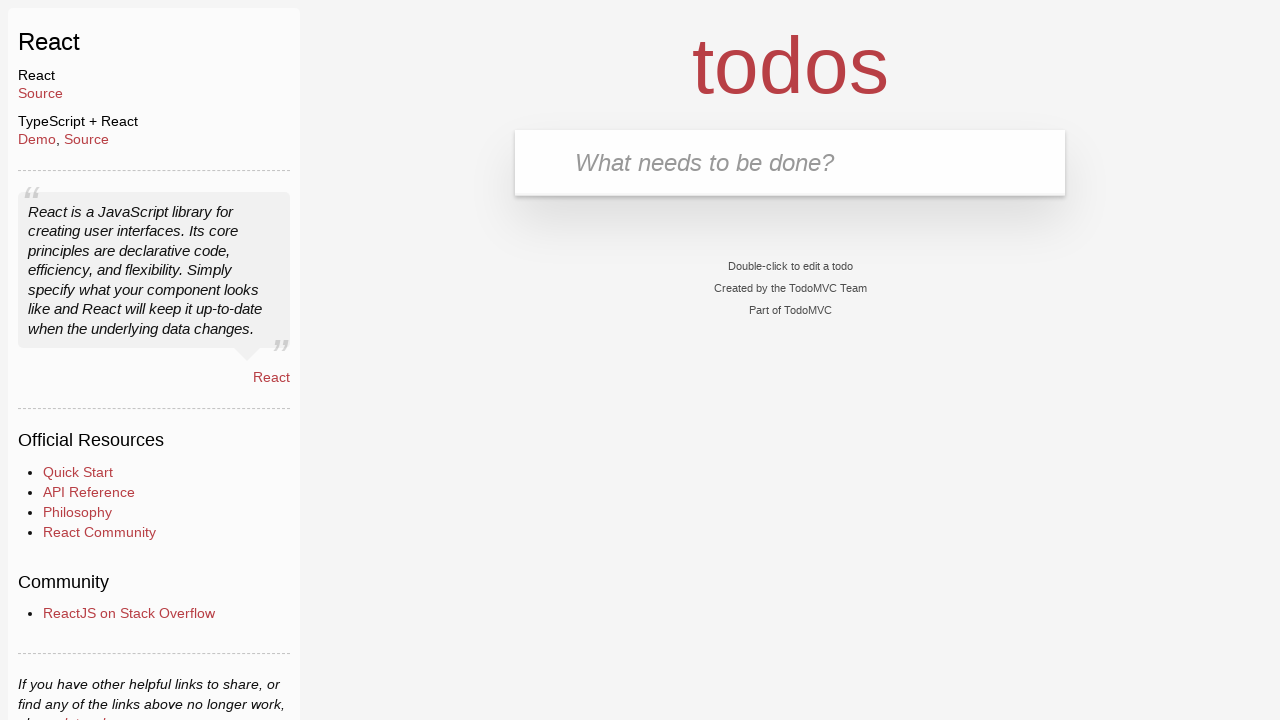

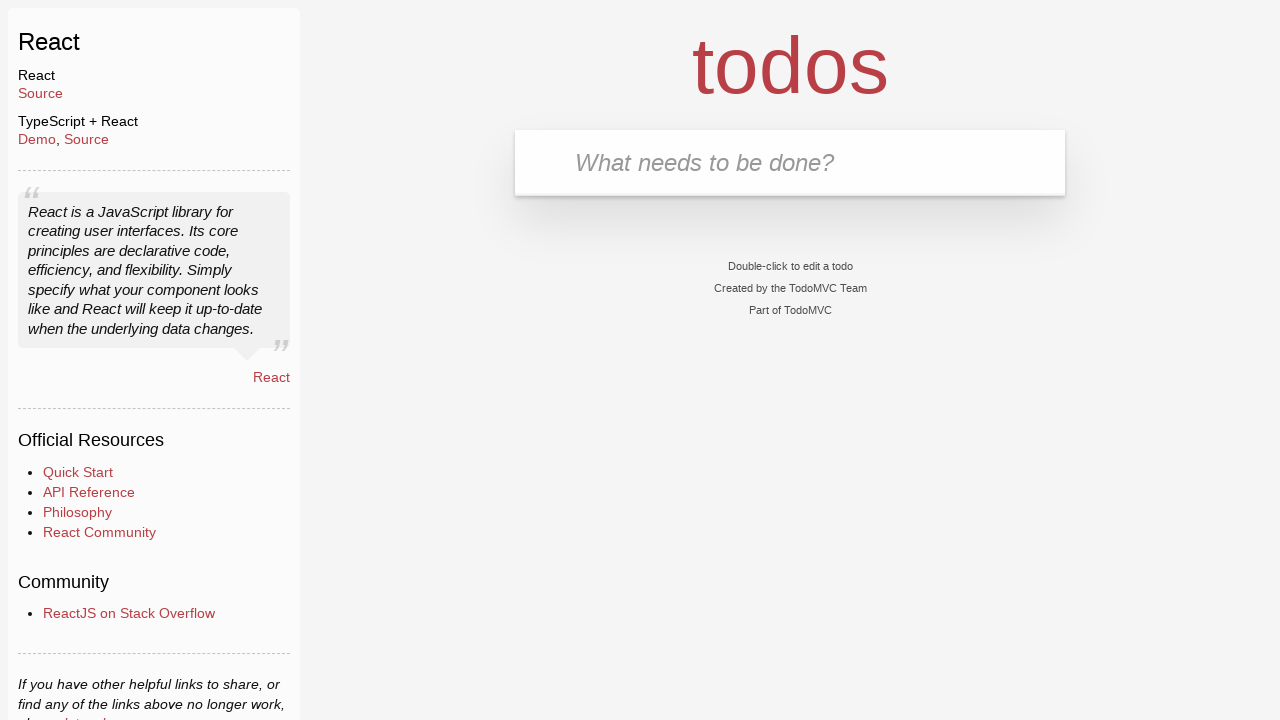